Tests drag and drop functionality by dragging an image element and dropping it into a target box element

Starting URL: https://formy-project.herokuapp.com/dragdrop

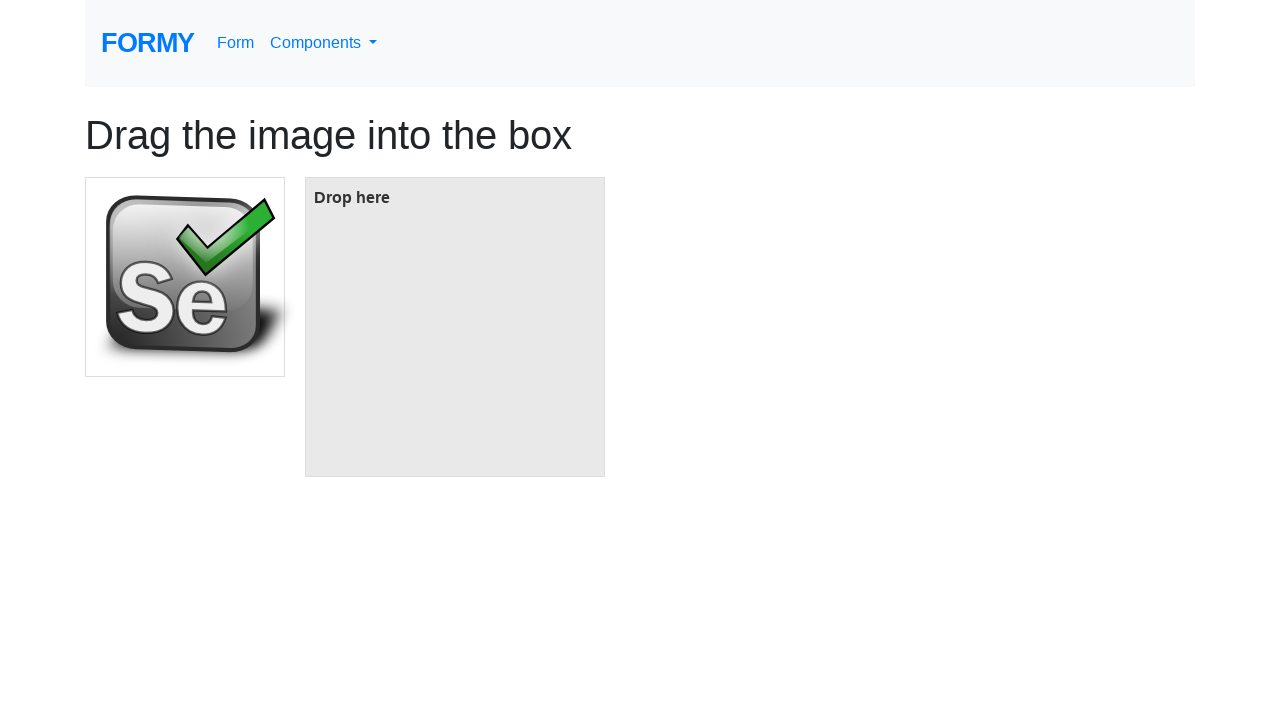

Located the image element to be dragged
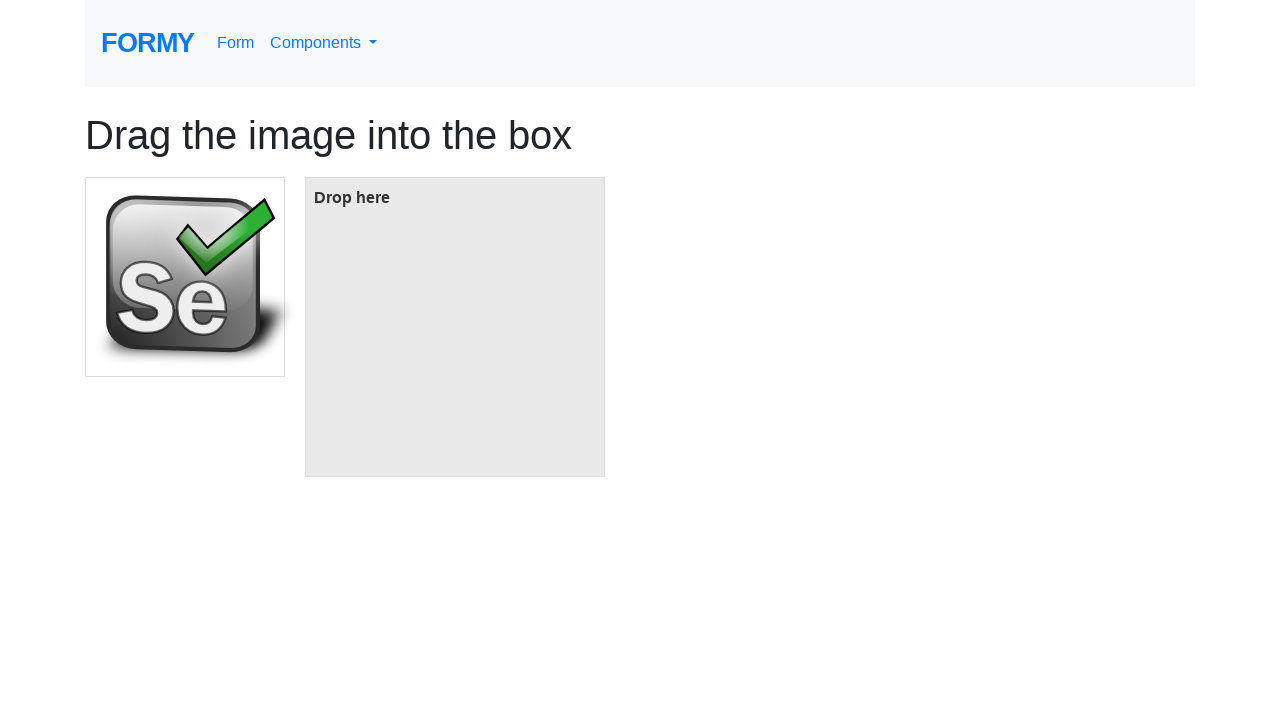

Located the target box element for drop
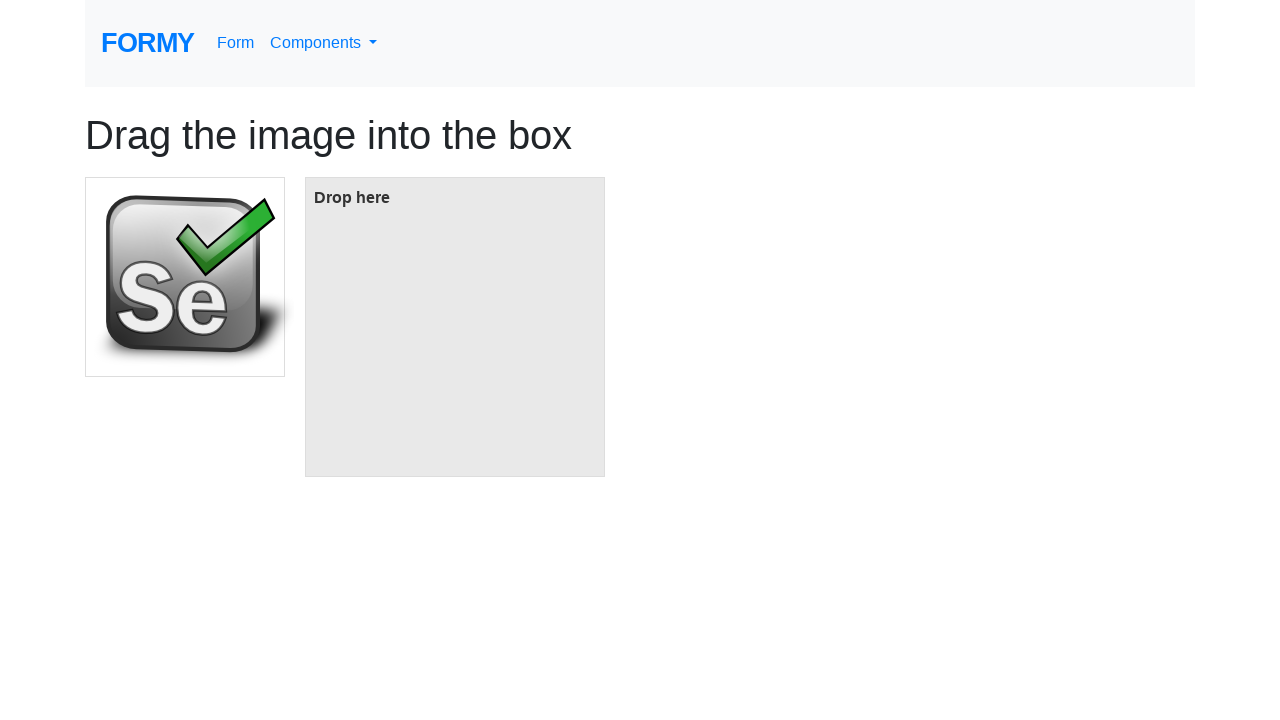

Dragged image element and dropped it into the target box at (455, 327)
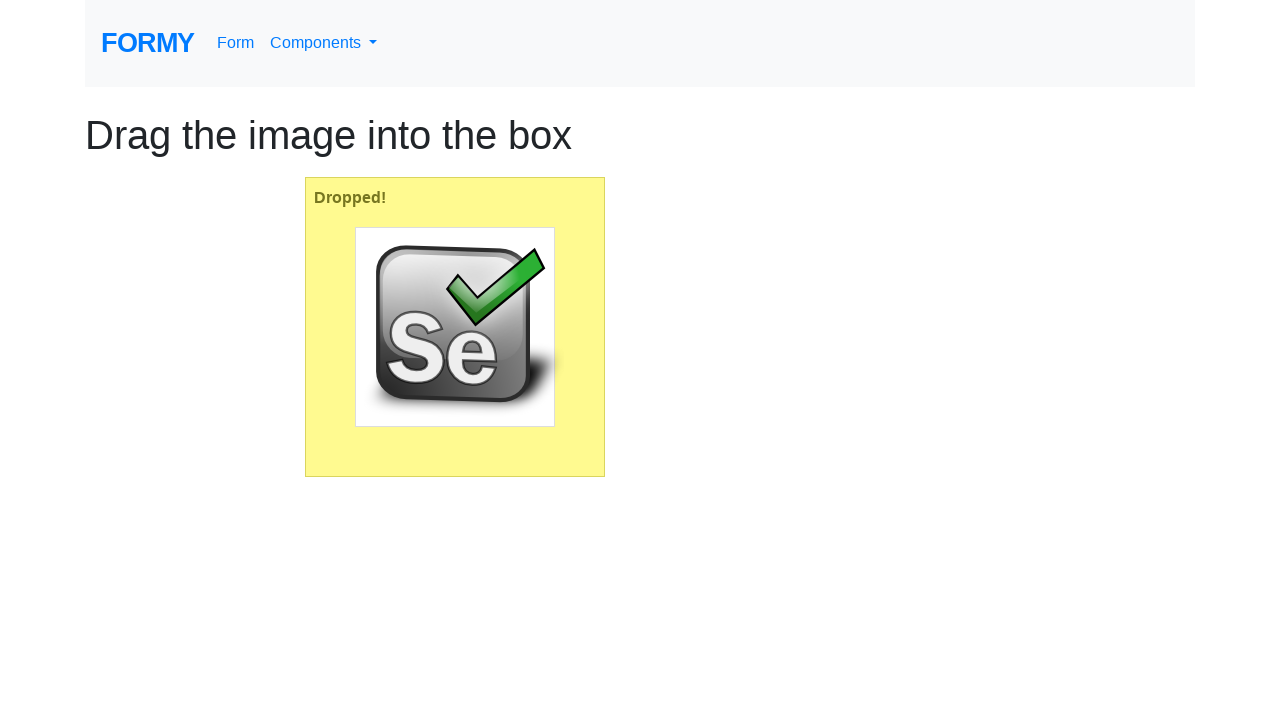

Waited for drag and drop animation to complete
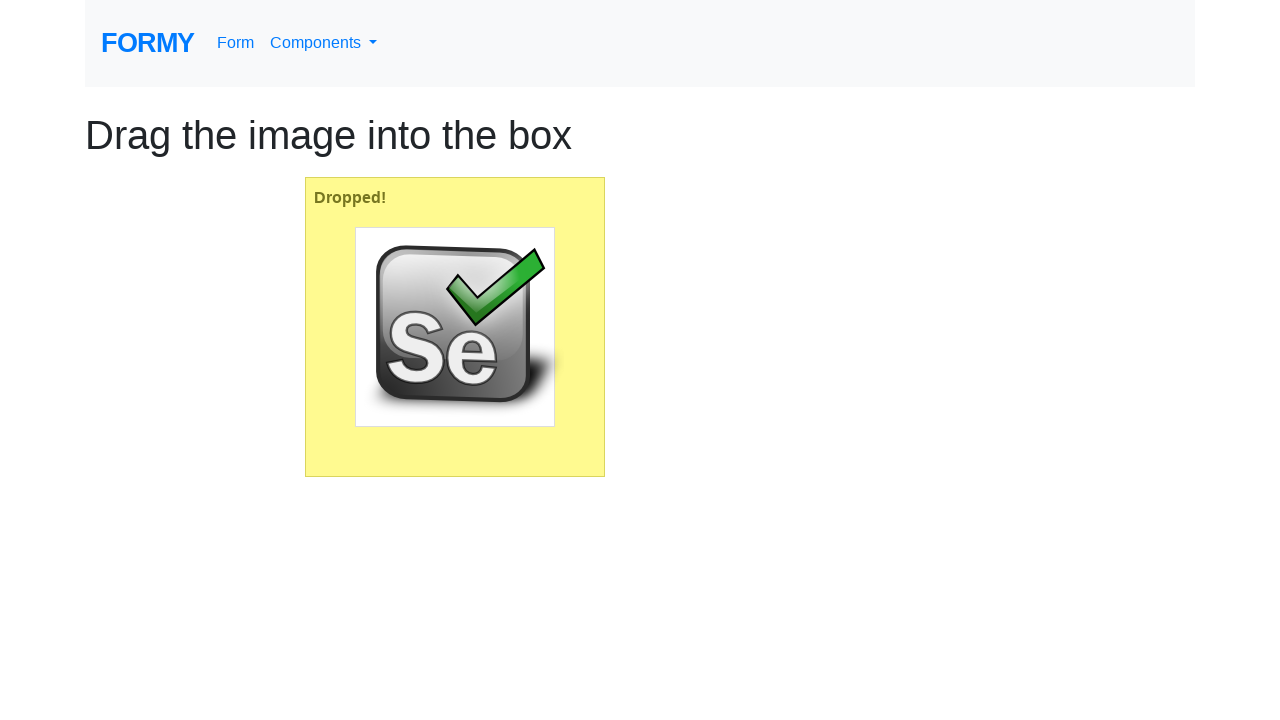

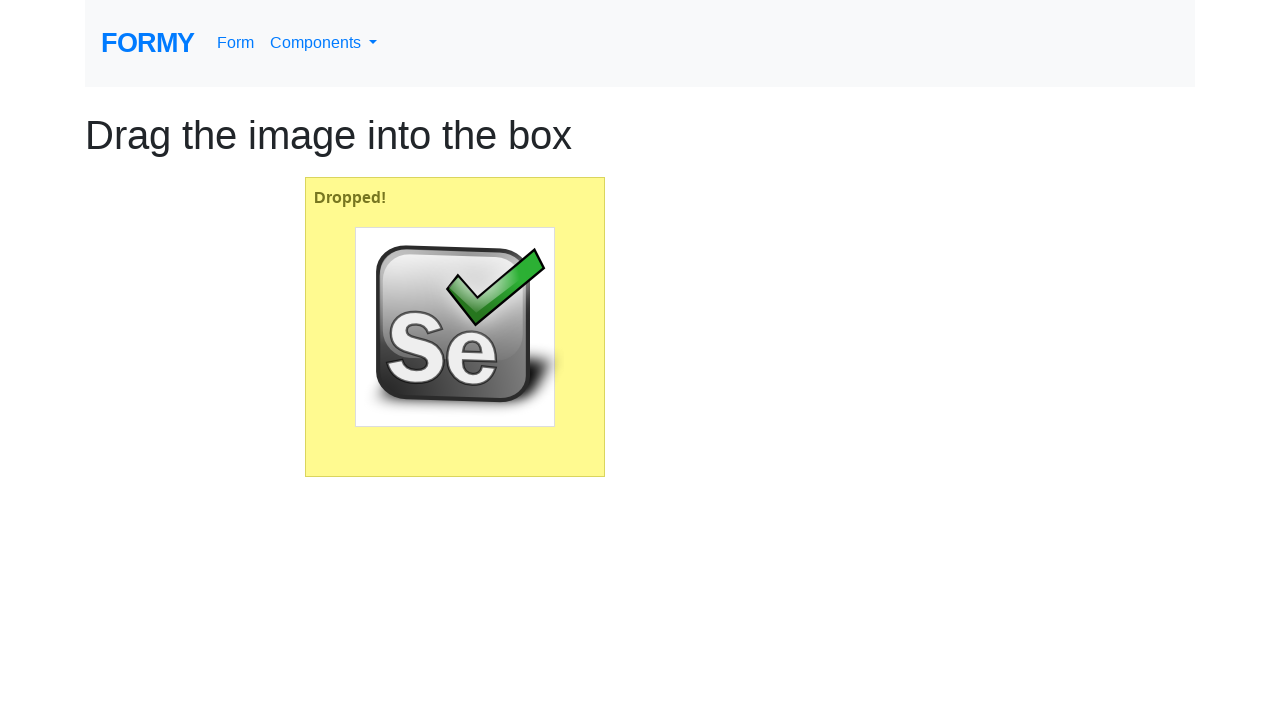